Tests window handling by opening a new window, switching to it, and then switching back to the original window

Starting URL: https://rahulshettyacademy.com/AutomationPractice/

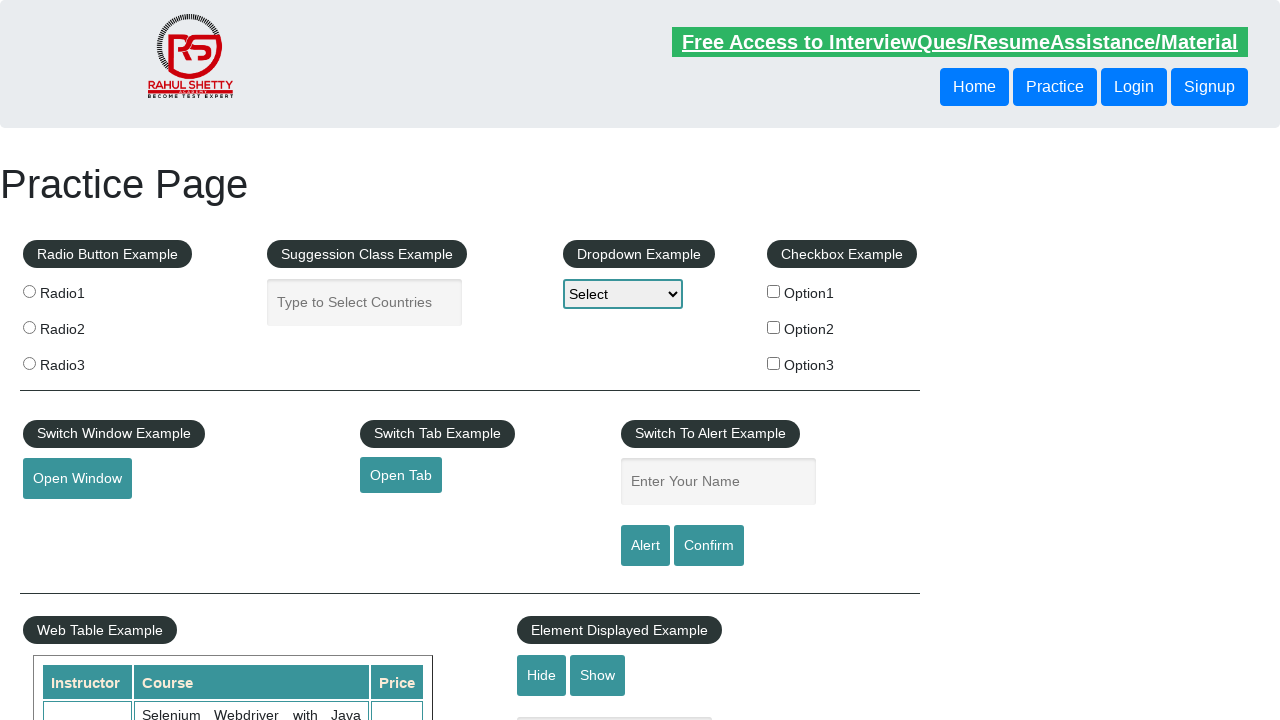

Clicked button to open new window at (77, 479) on #openwindow
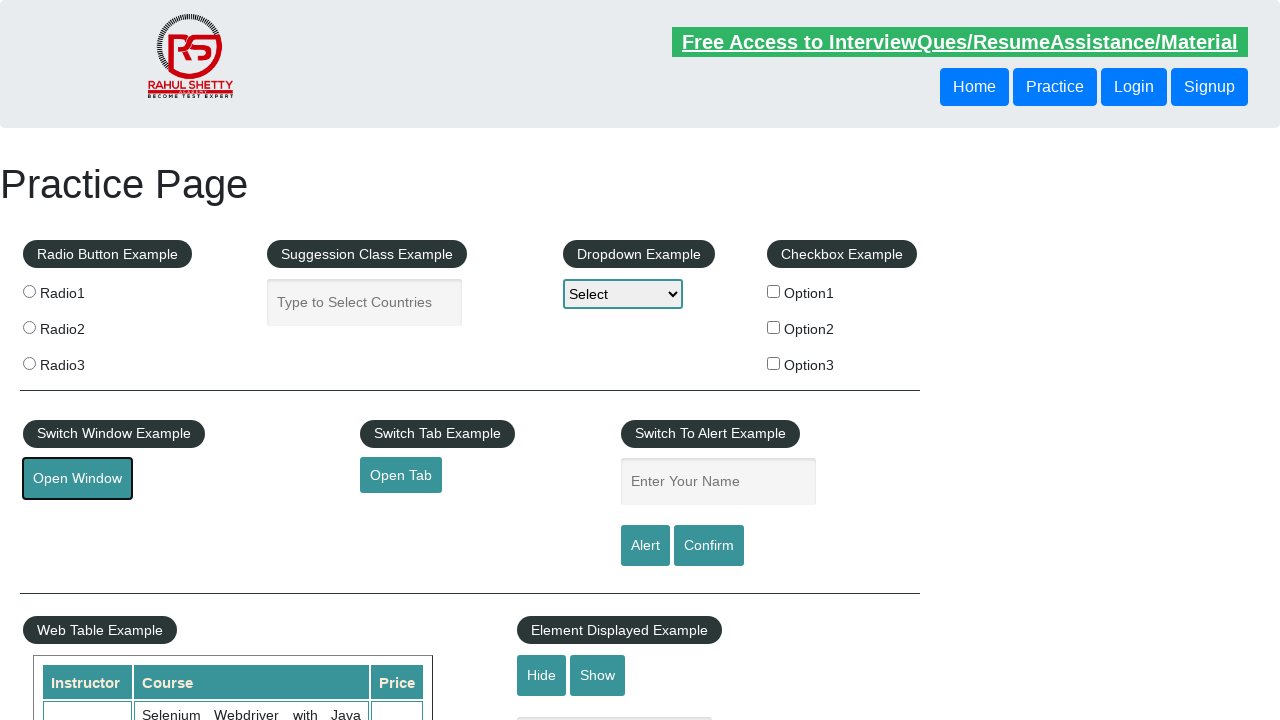

New window opened and captured
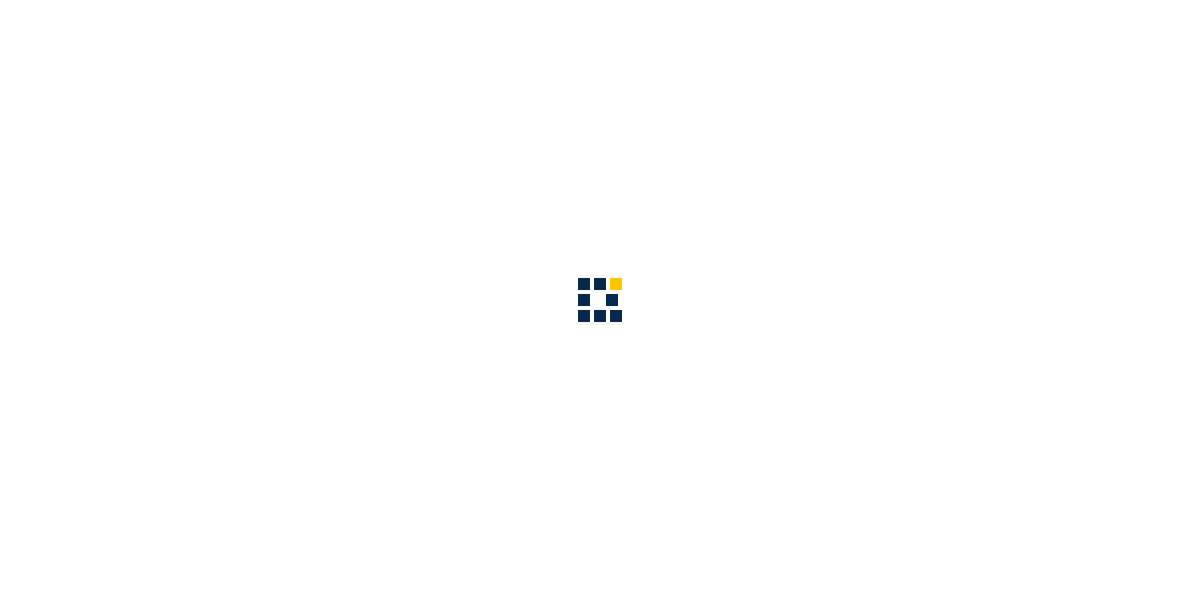

New window loaded completely
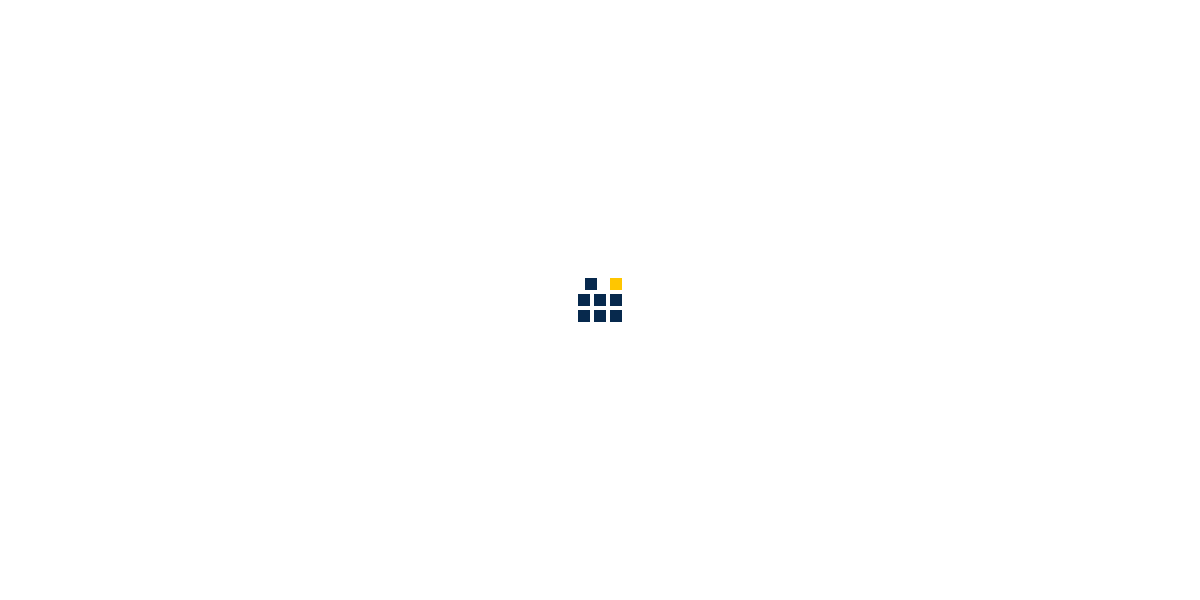

Closed new window
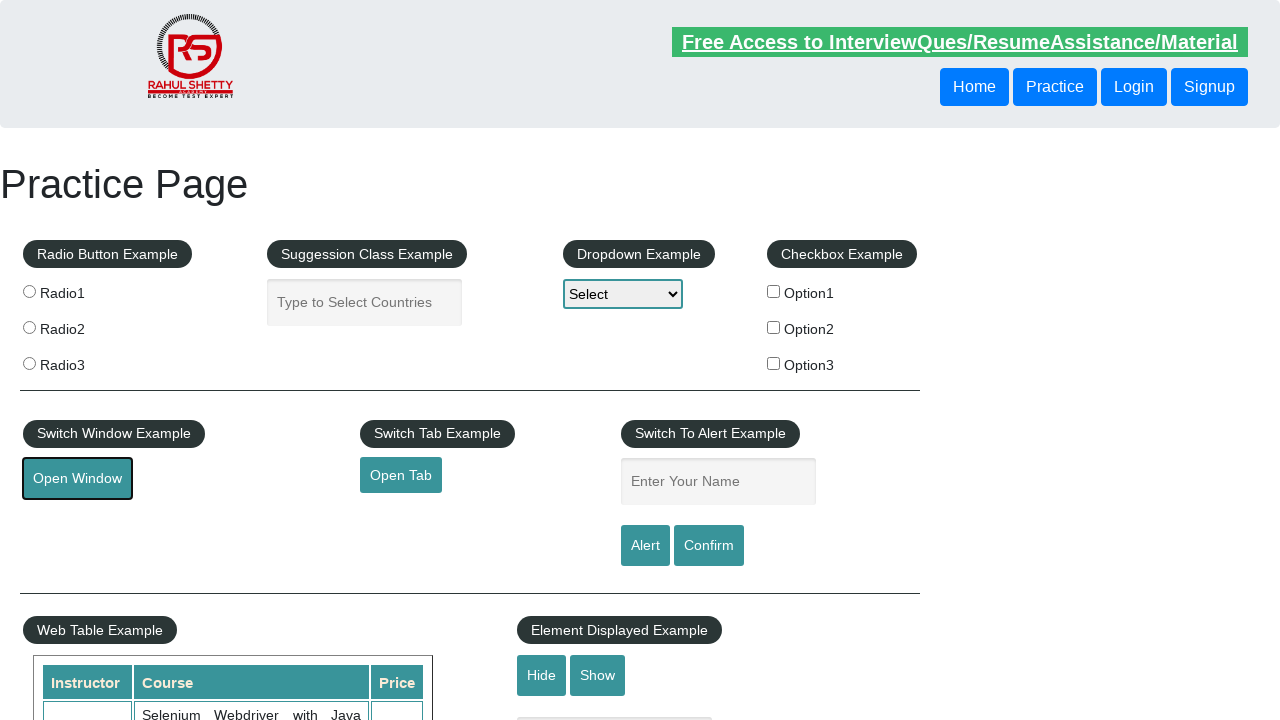

Switched back to original window
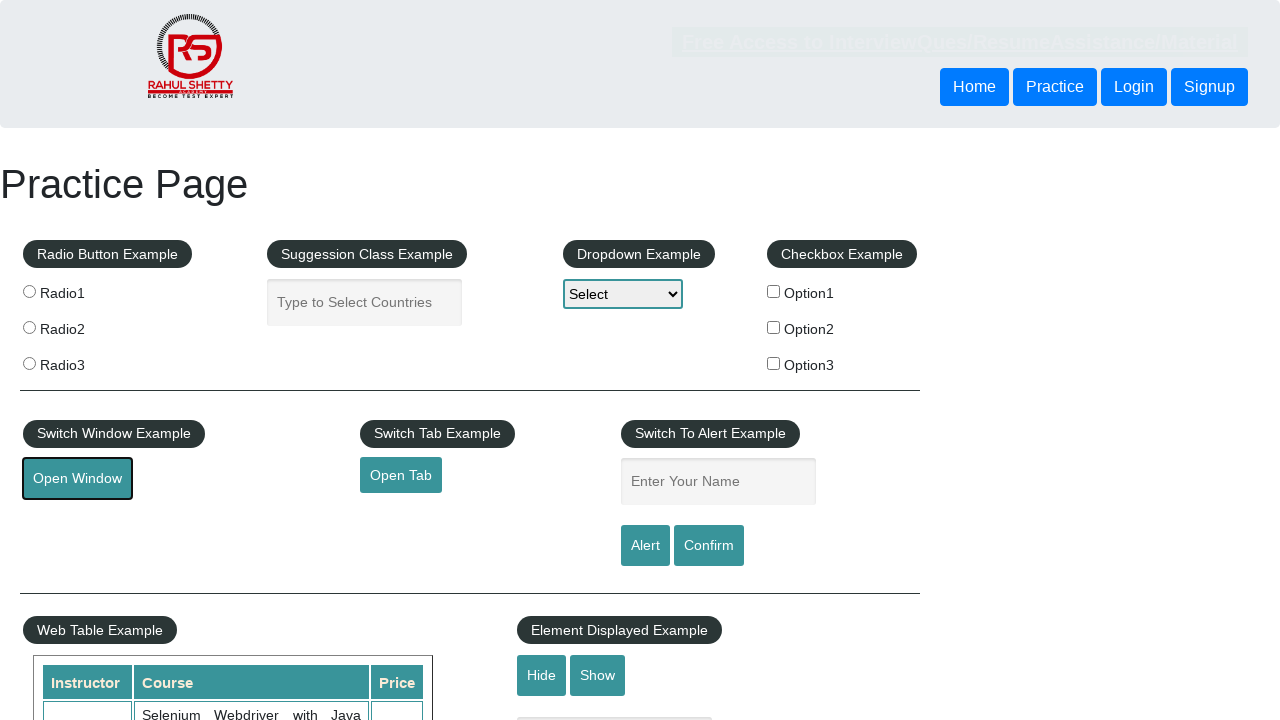

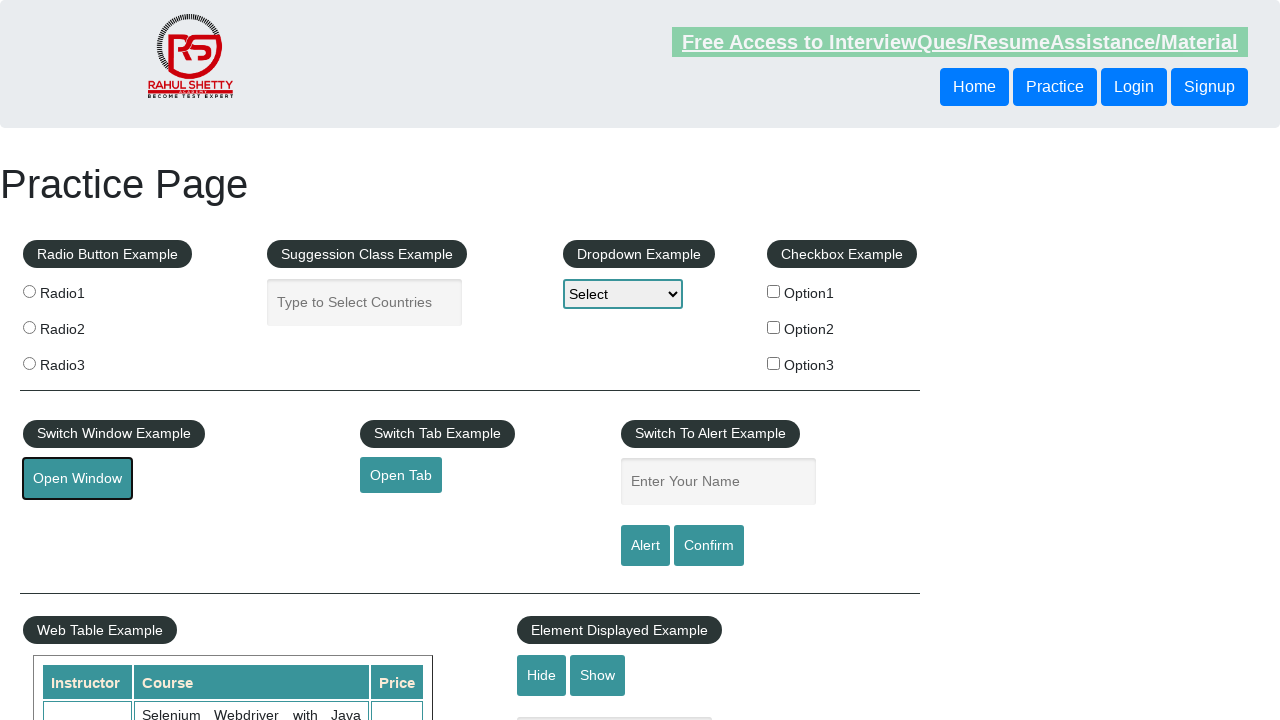